Navigates to JPL Space image page and clicks the full image button to view the featured image

Starting URL: https://data-class-jpl-space.s3.amazonaws.com/JPL_Space/index.html

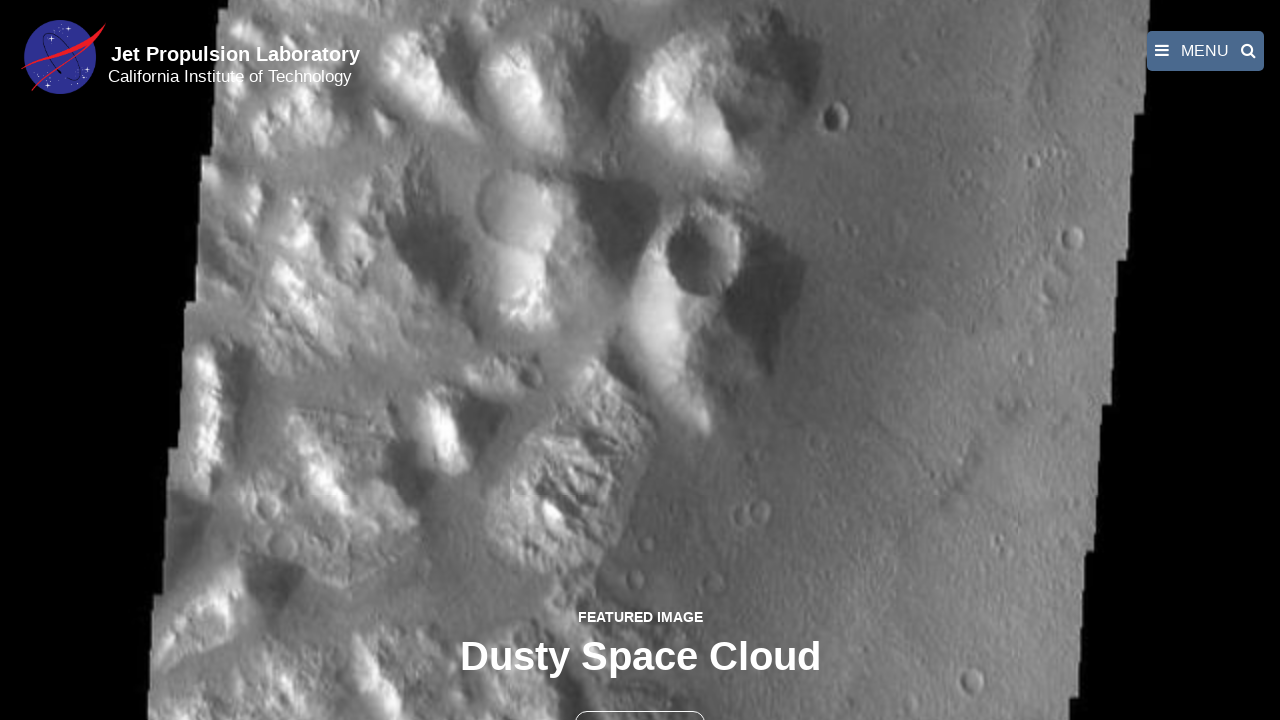

Navigated to JPL Space image page
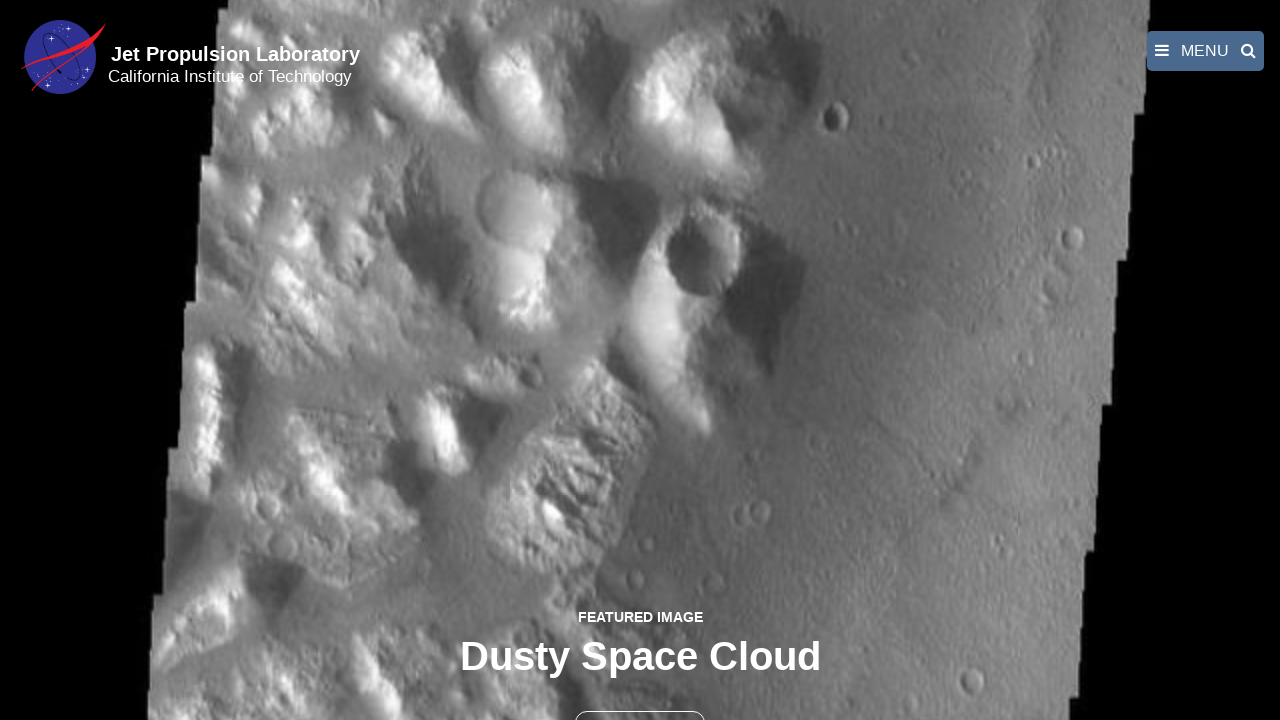

Clicked the full image button to view featured image at (640, 699) on button >> nth=1
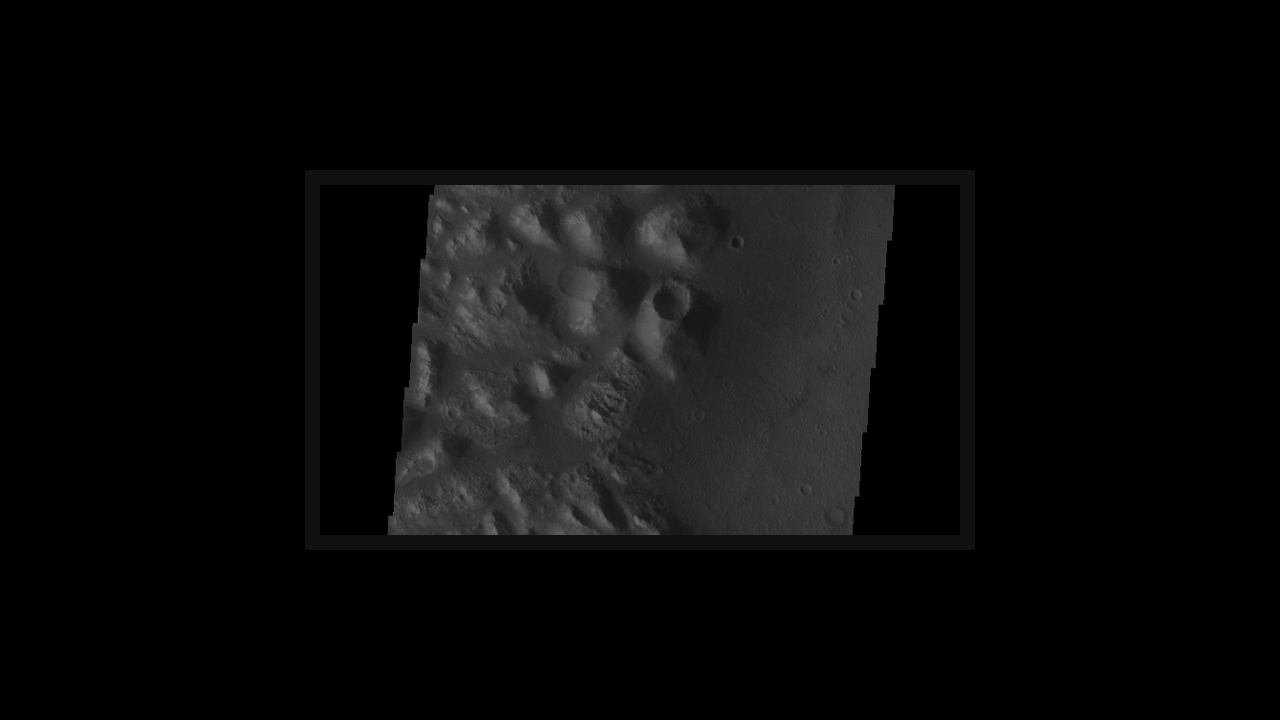

Full featured image loaded and displayed
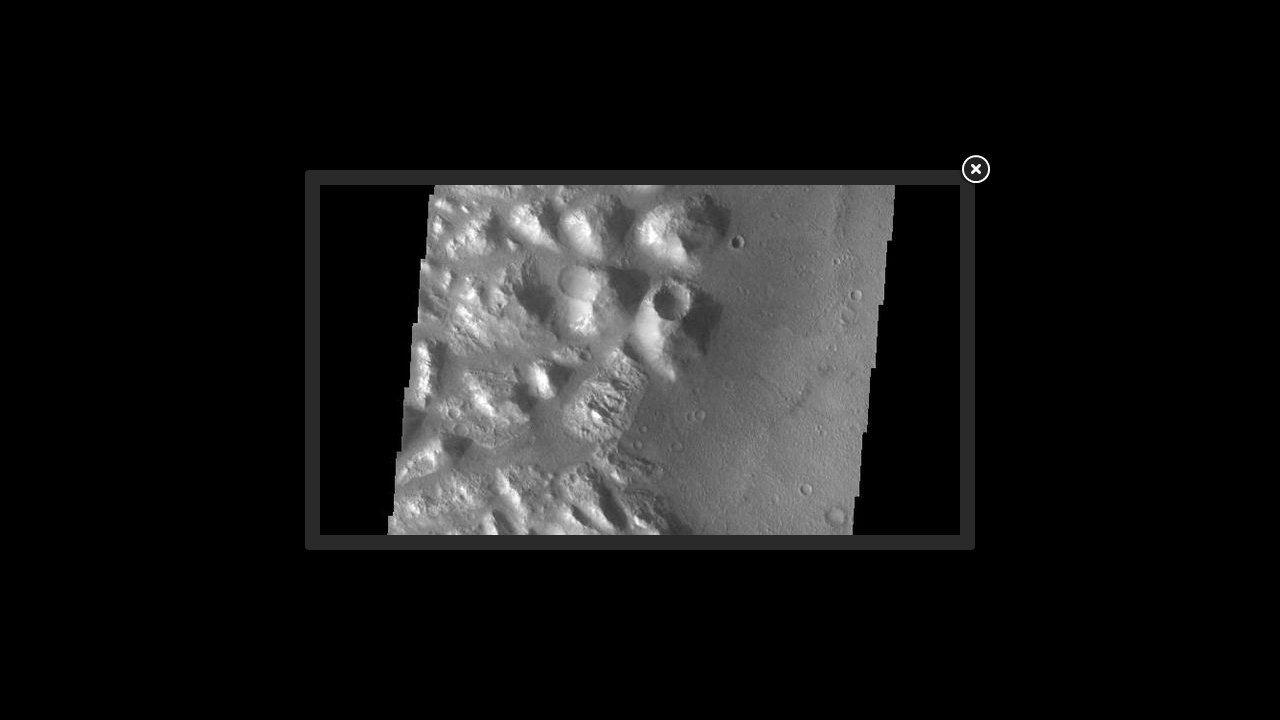

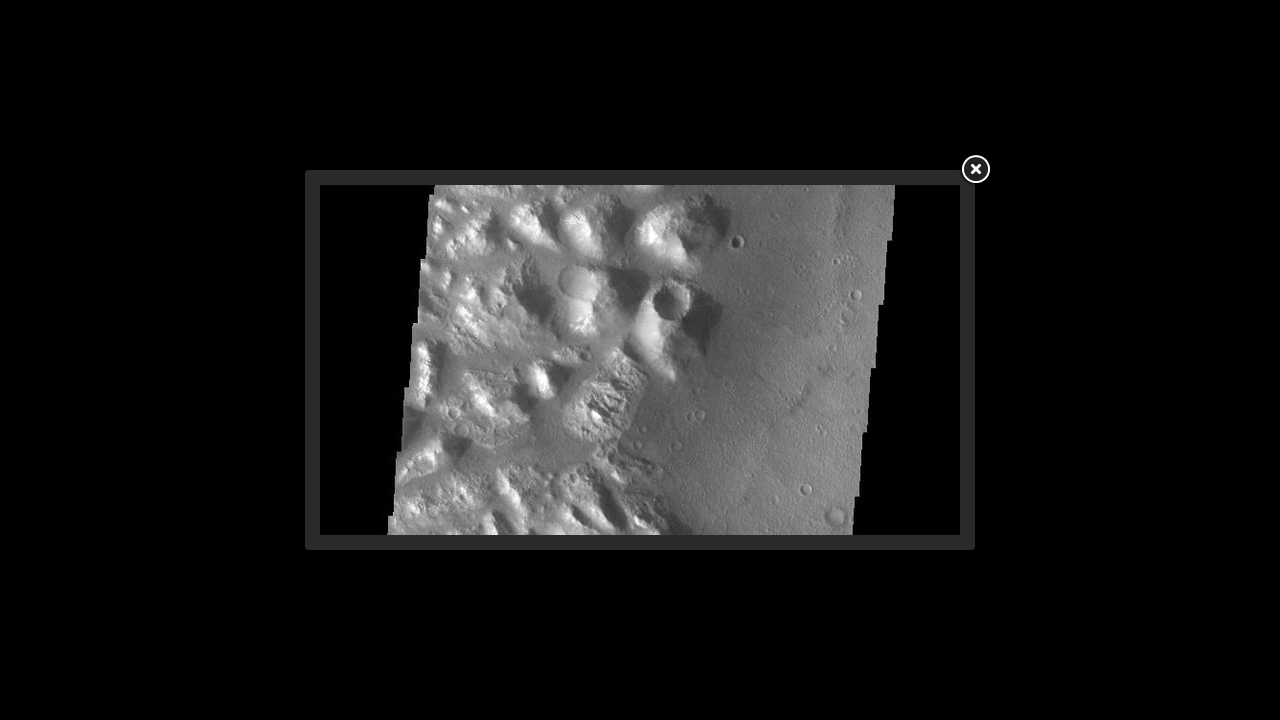